Tests multiple window handling by navigating to the Multiple Windows page, clicking a link to open a new window, switching between windows, and verifying content on each window.

Starting URL: http://the-internet.herokuapp.com/

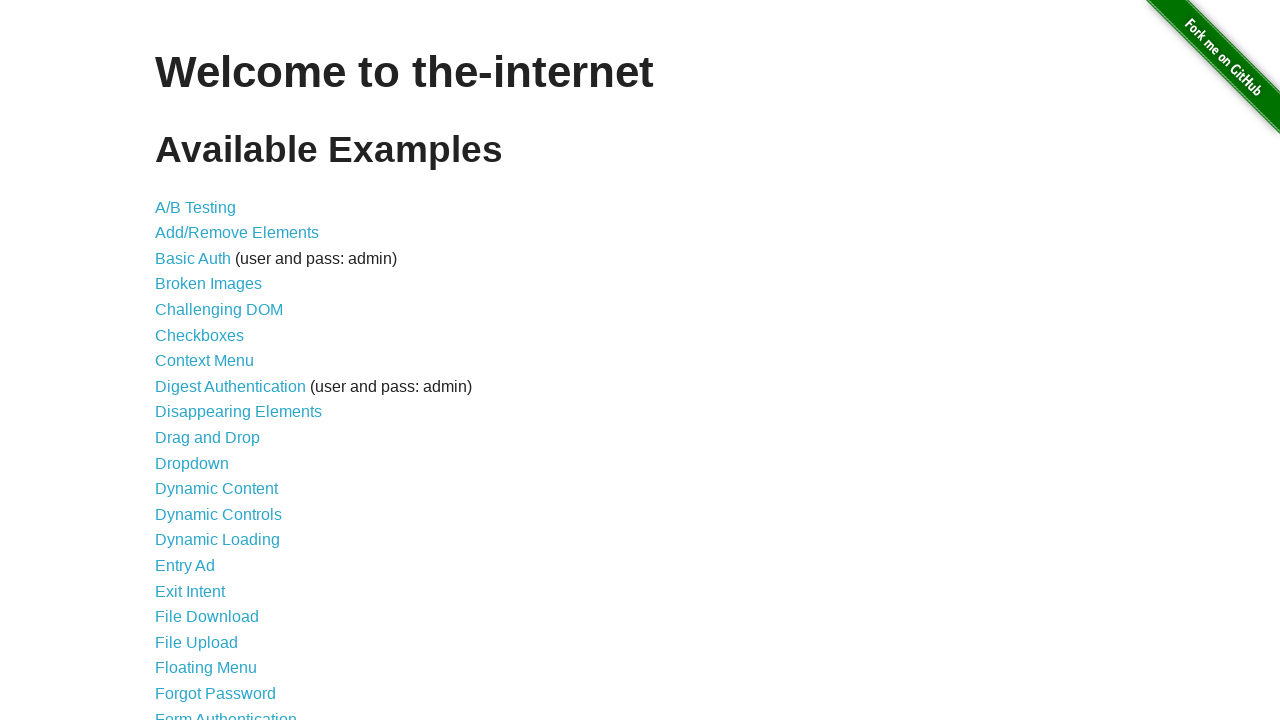

Clicked on 'Multiple Windows' link at (218, 369) on text=Multiple Windows
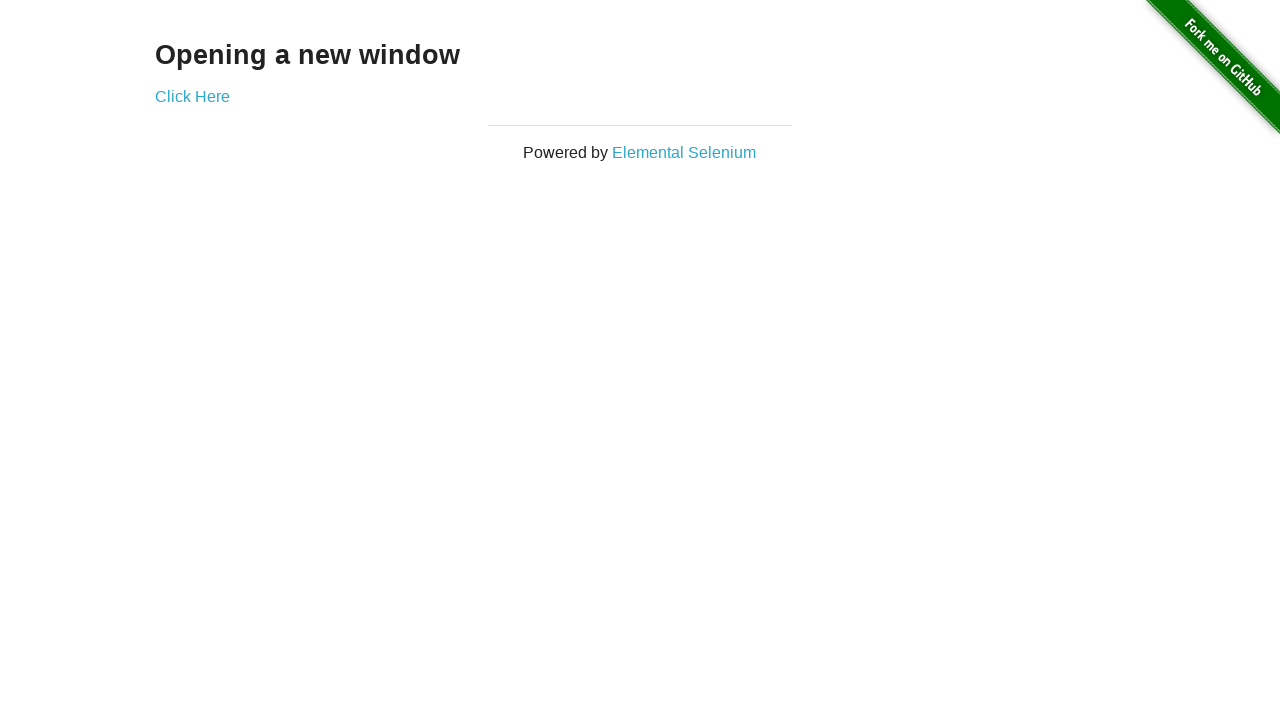

Clicked link to open new window at (192, 96) on a[href*='windows']
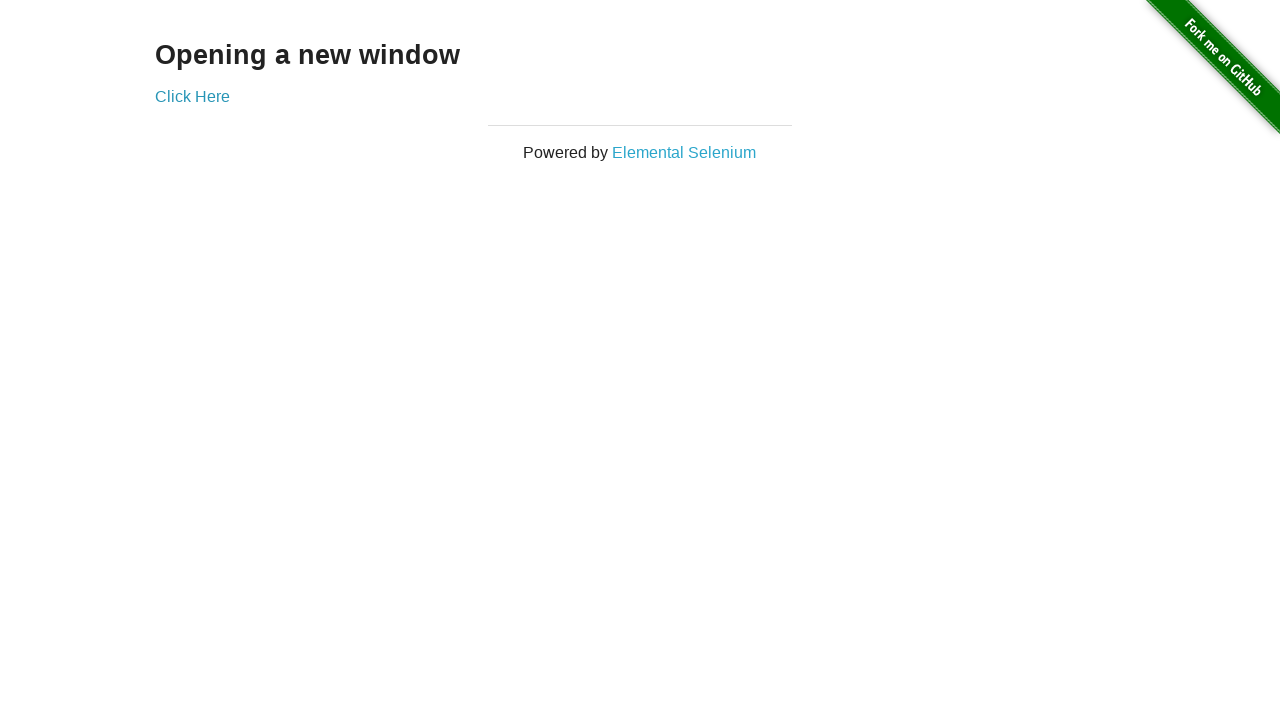

Retrieved new window page object
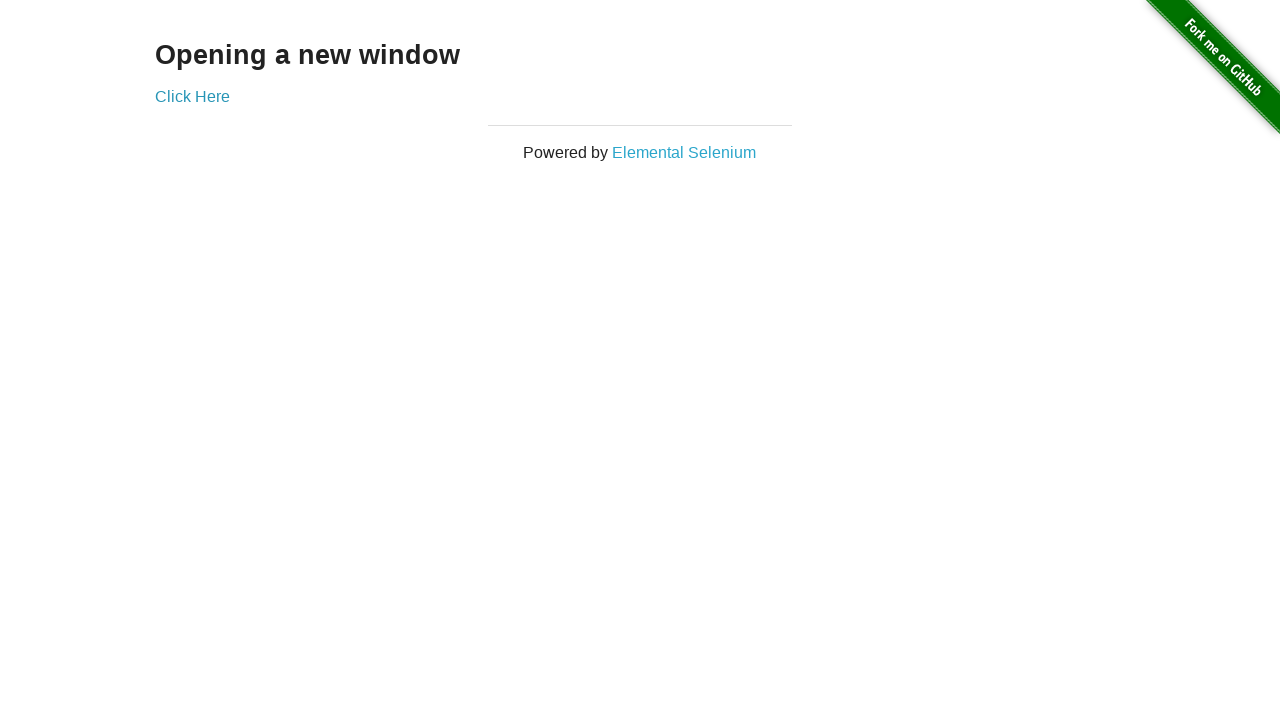

New window page loaded
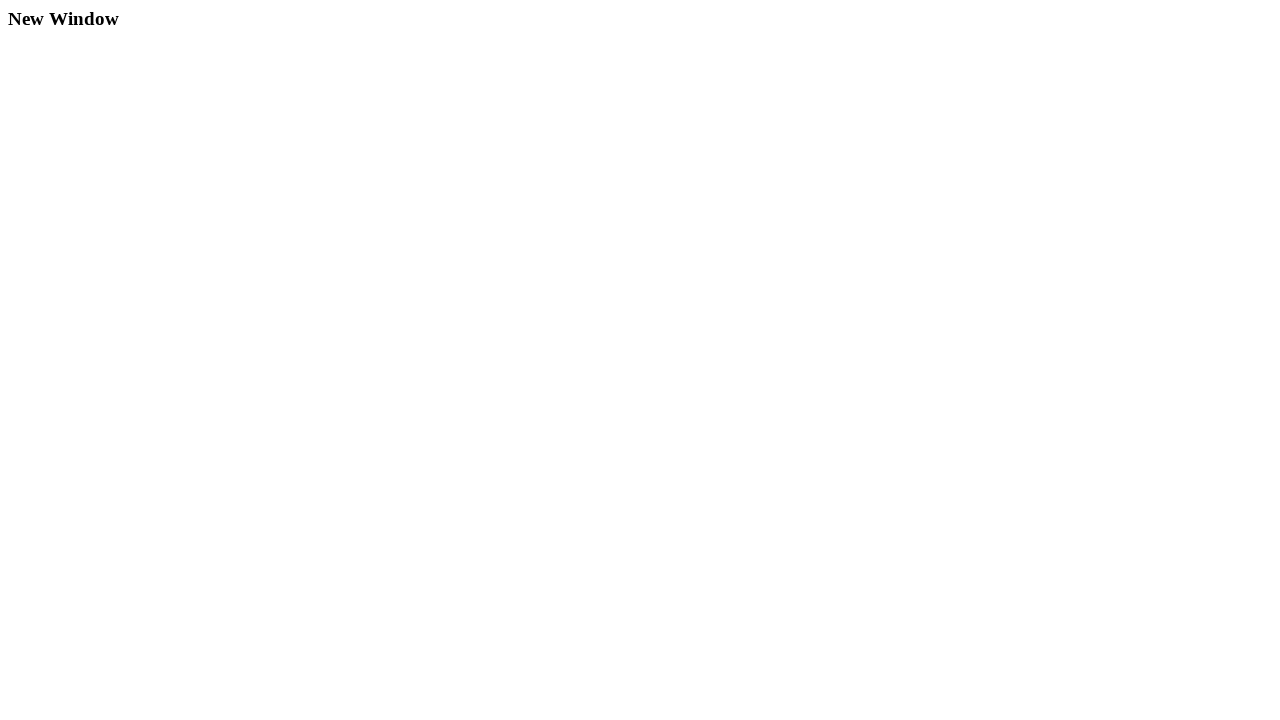

Verified heading element exists in new window
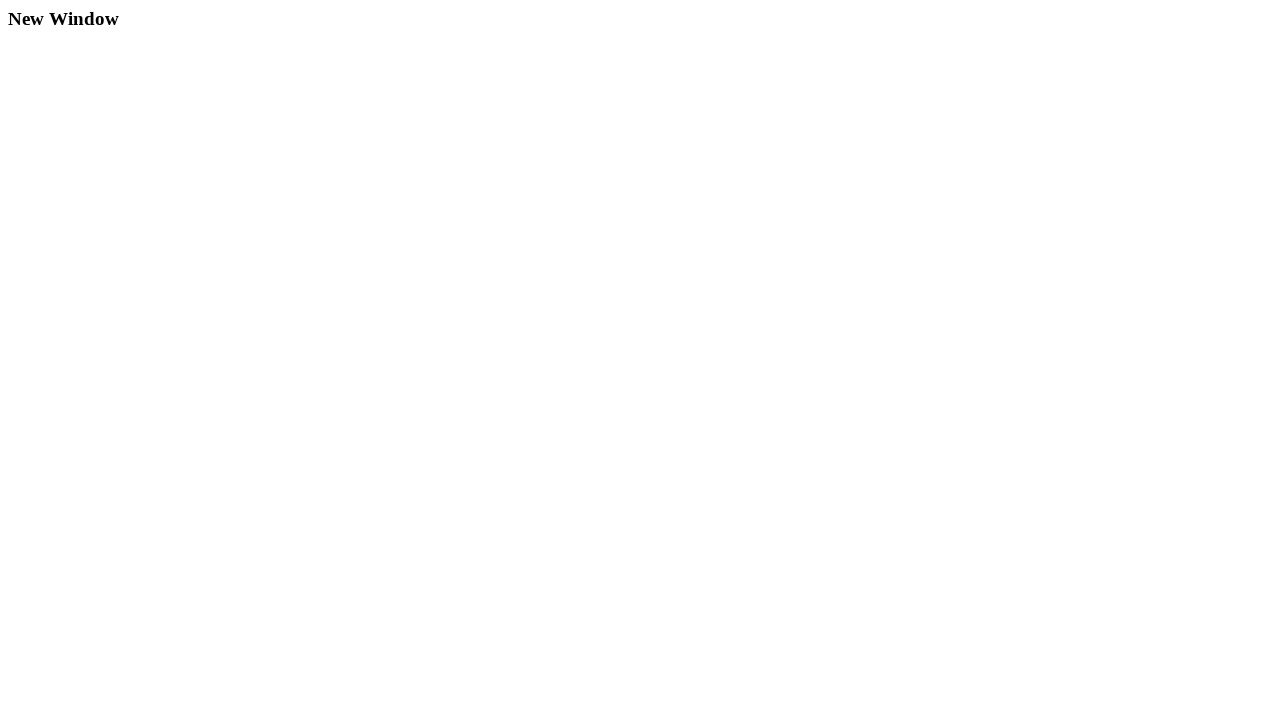

Brought original window to front
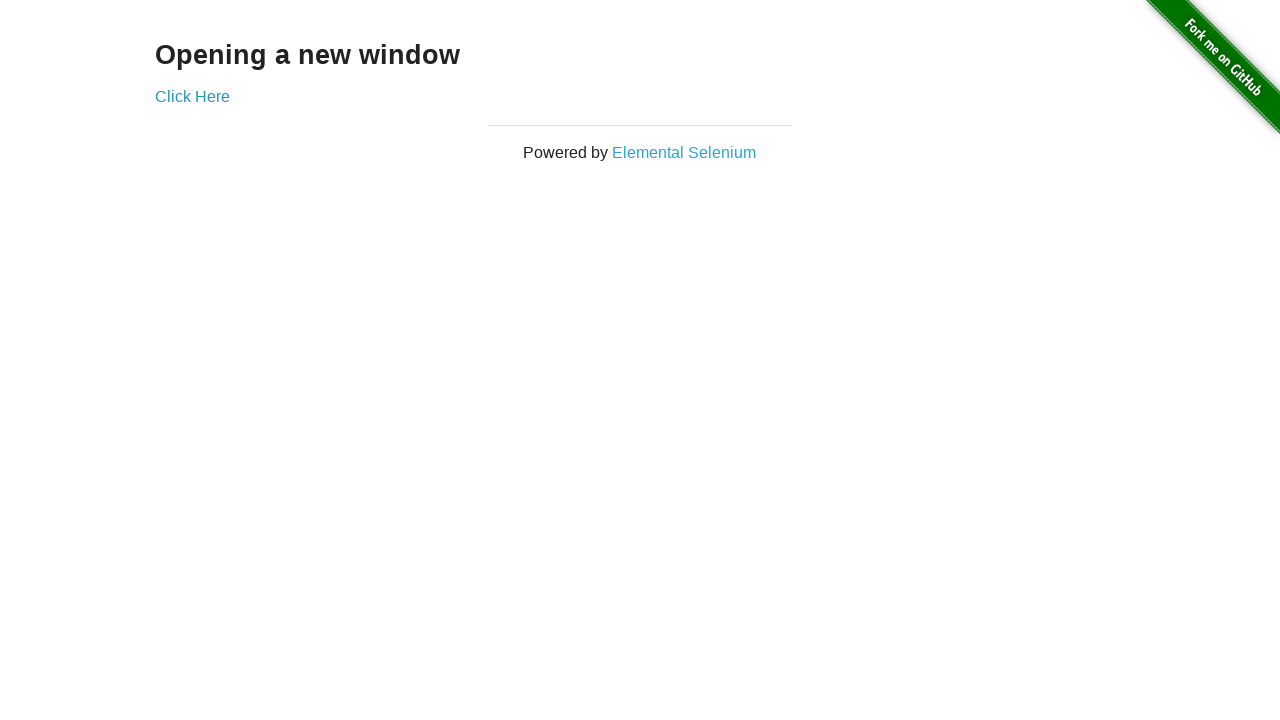

Verified heading element exists in original window
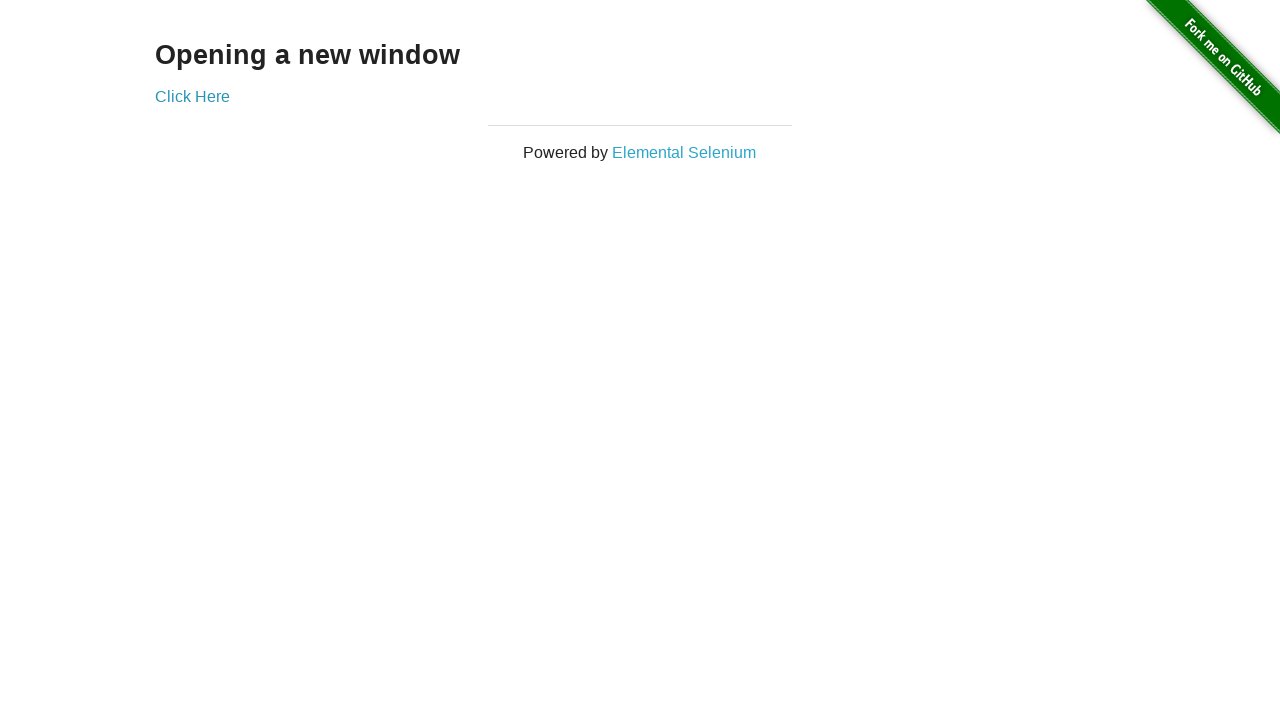

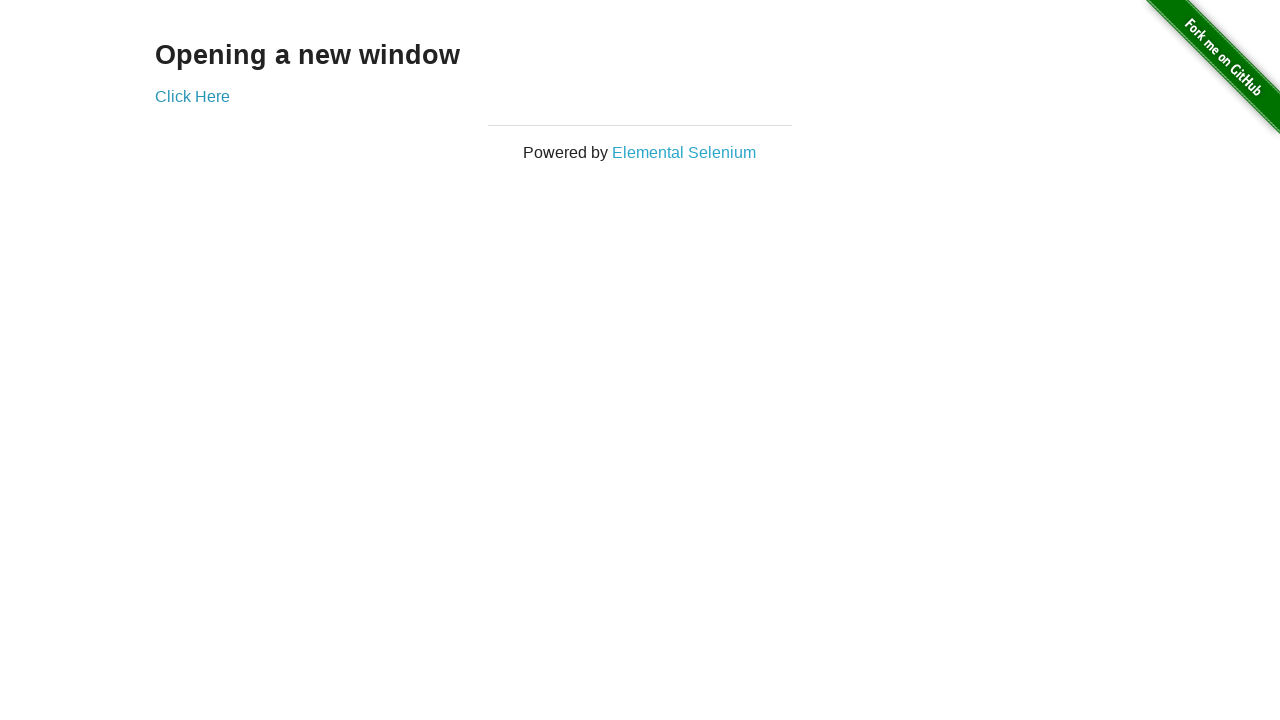